Tests various button interactions including clicking buttons, checking properties, hovering, and counting elements on a button testing page

Starting URL: https://www.leafground.com/button.xhtml

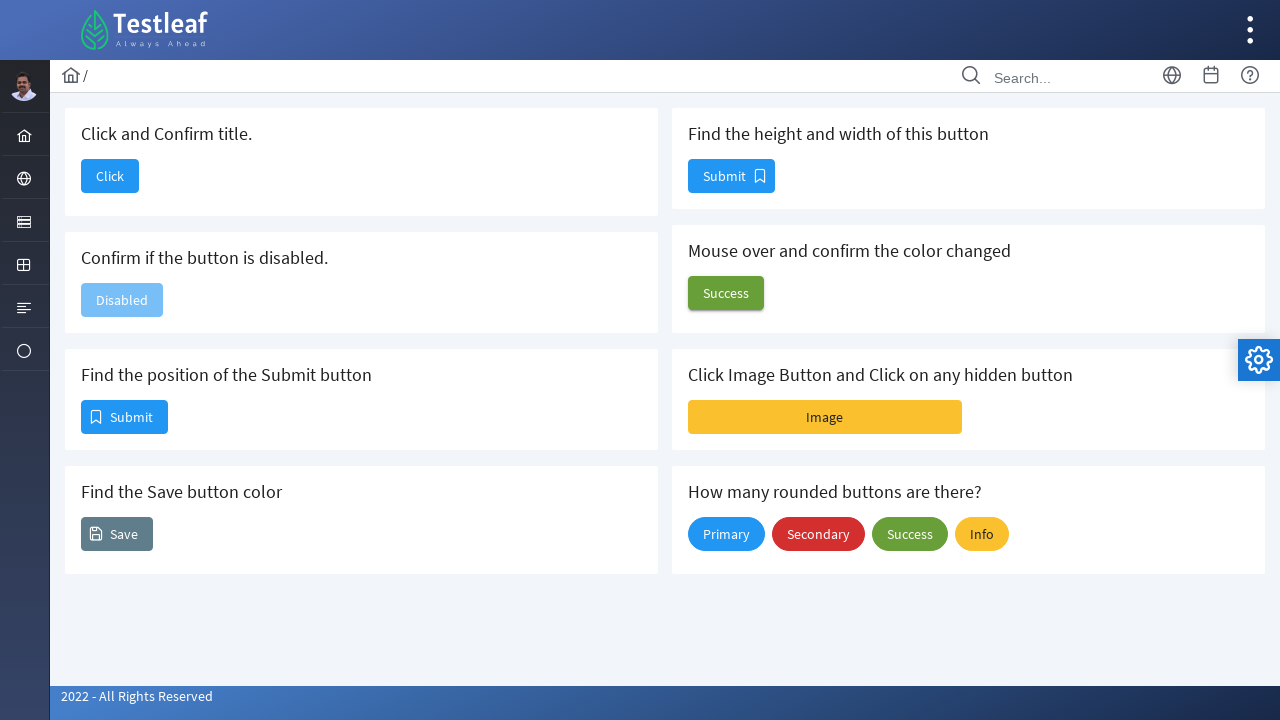

Clicked button for 'Click and Confirm title' test at (110, 176) on xpath=//h5[text()='Click and Confirm title.']/following::button[1]/span
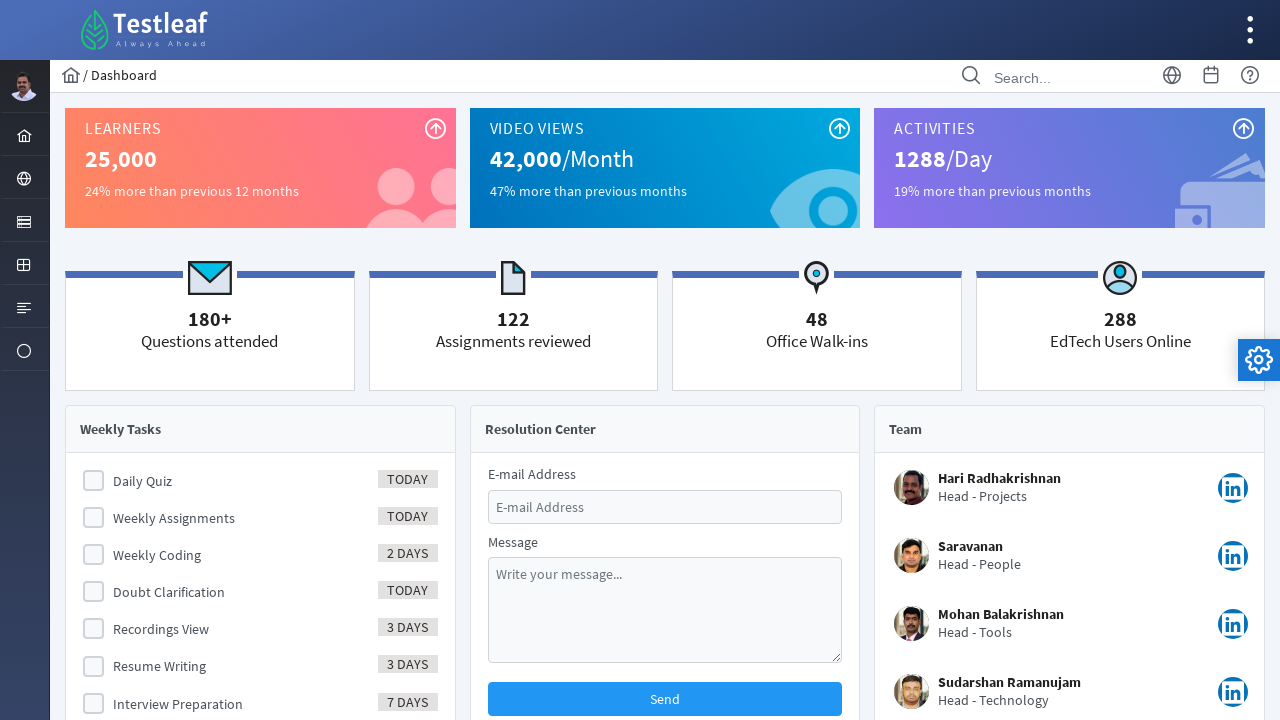

Navigated back from button click
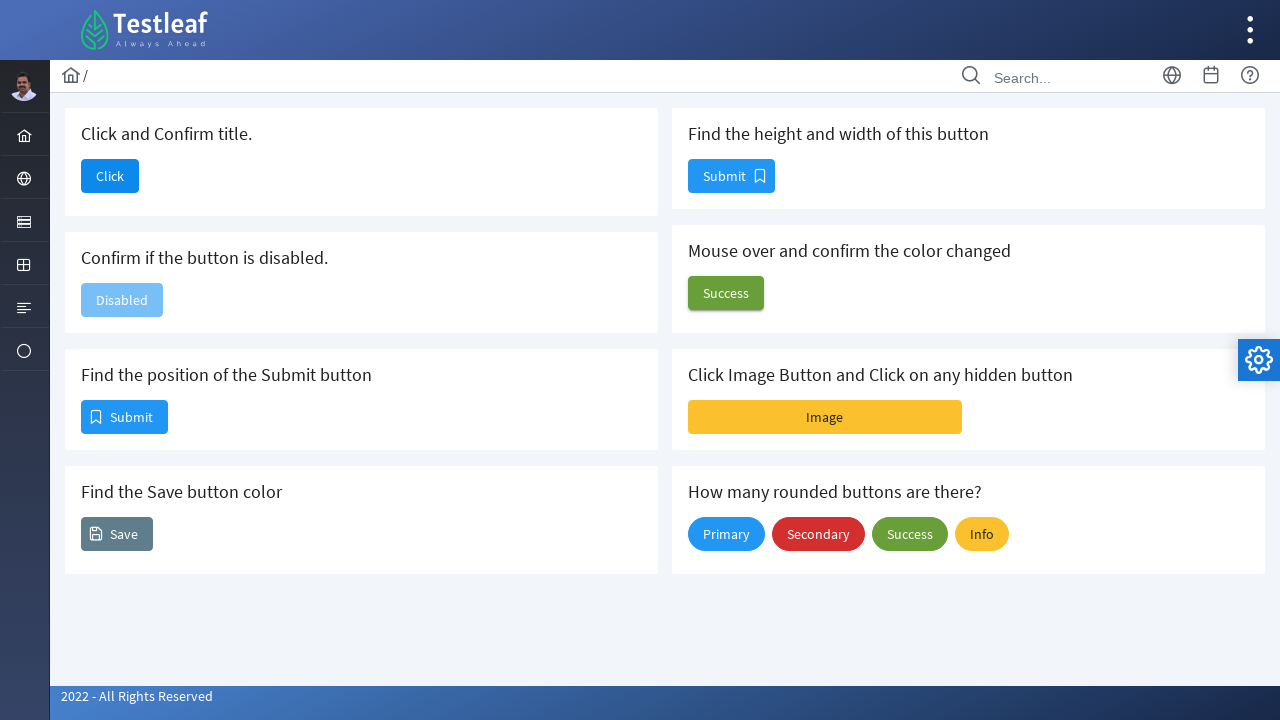

Located button to check disabled state
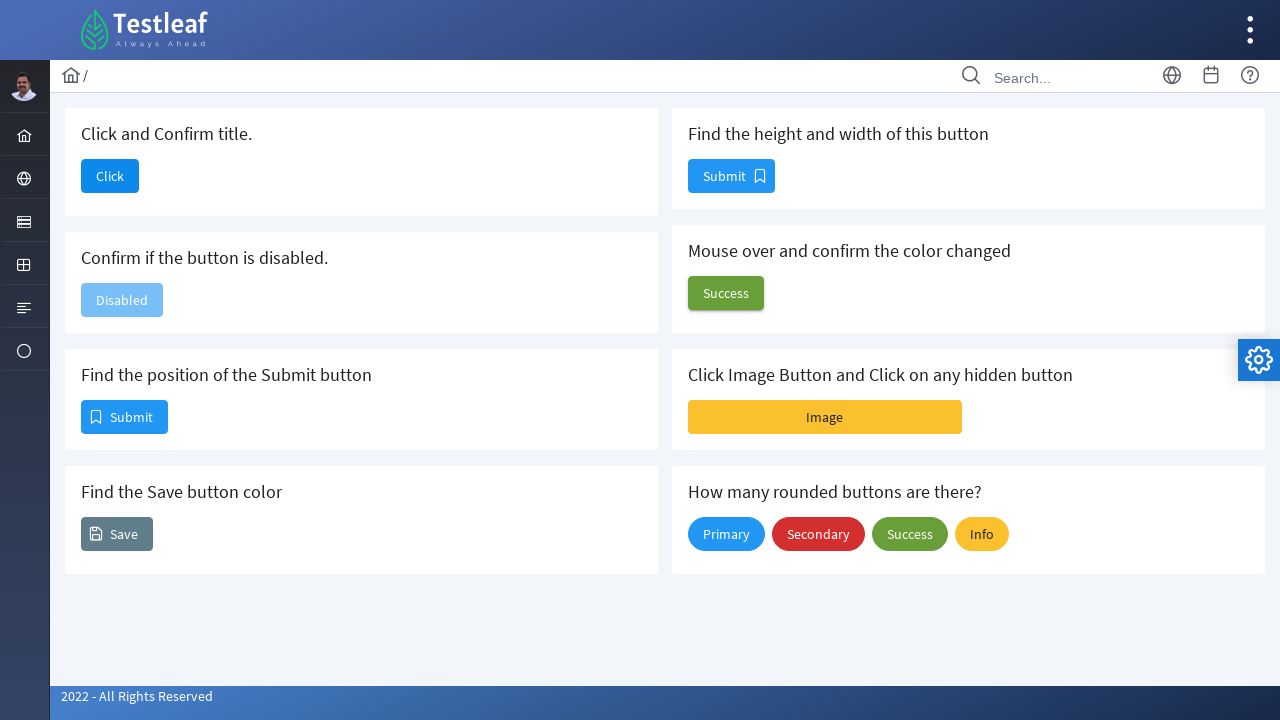

Retrieved class attribute from button
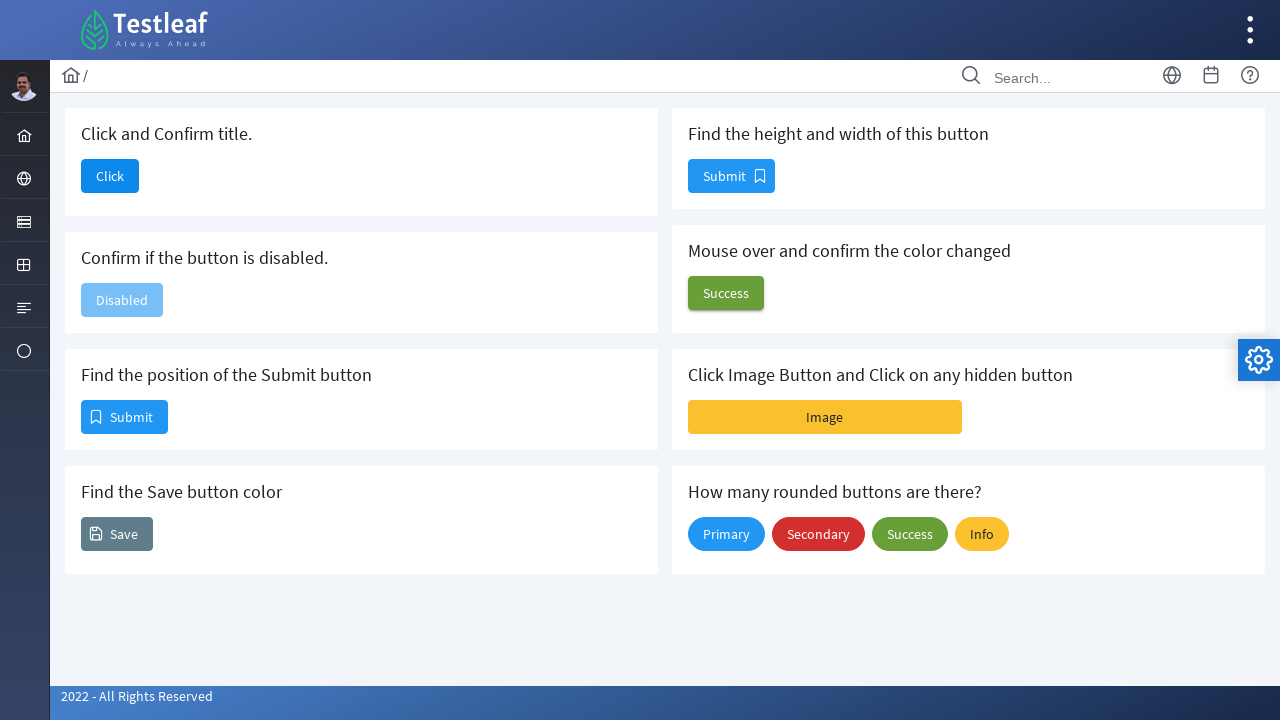

Located Submit button for position check
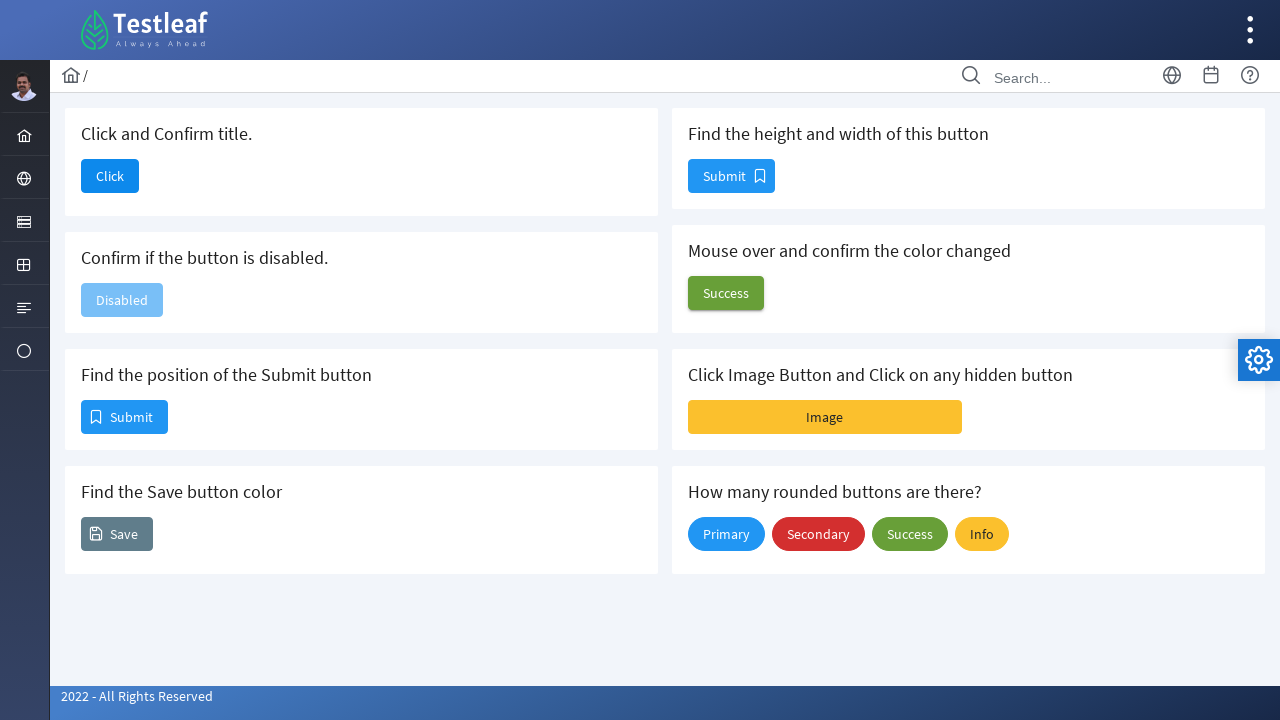

Retrieved Submit button position: x=82, y=401
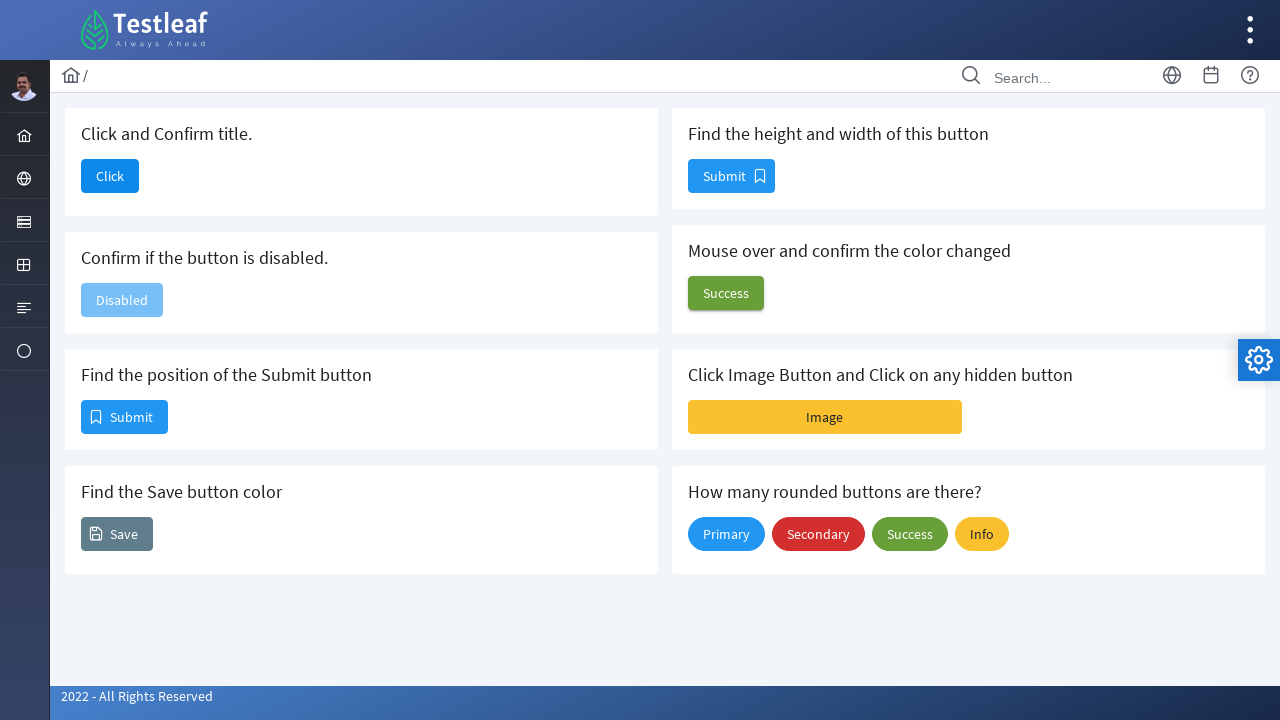

Located Save button for color check
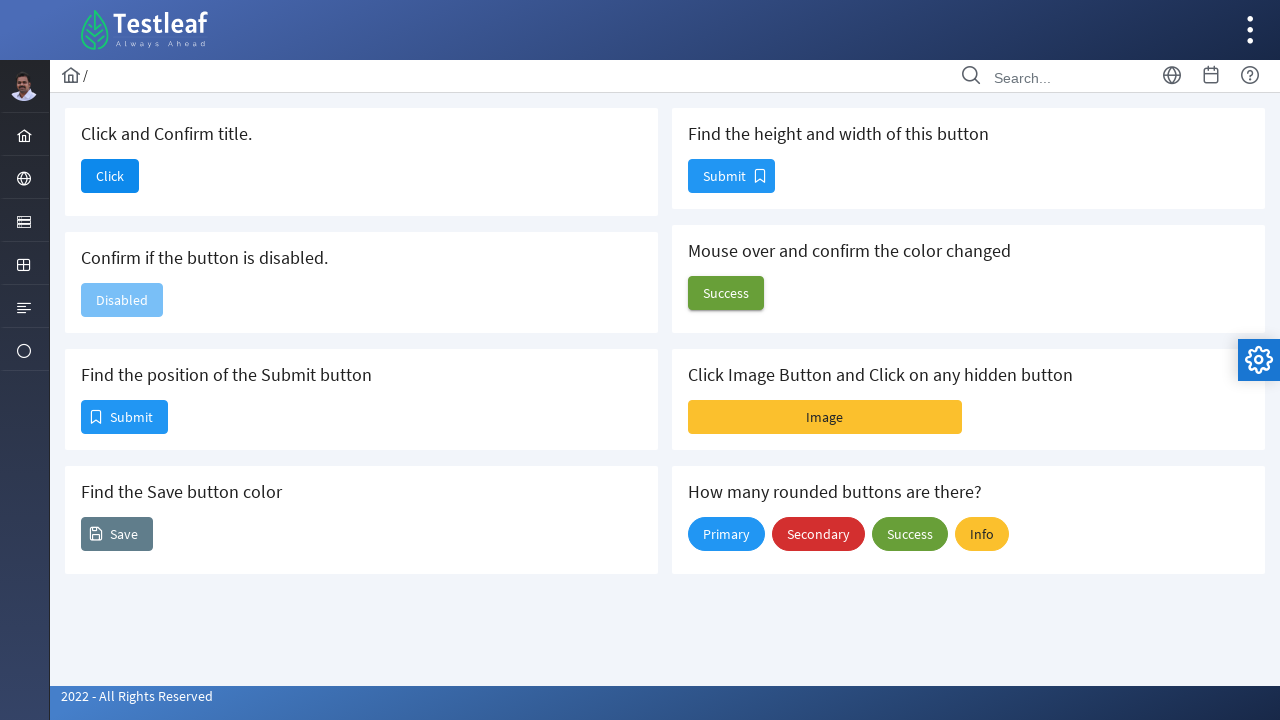

Retrieved Save button color: rgb(255, 255, 255)
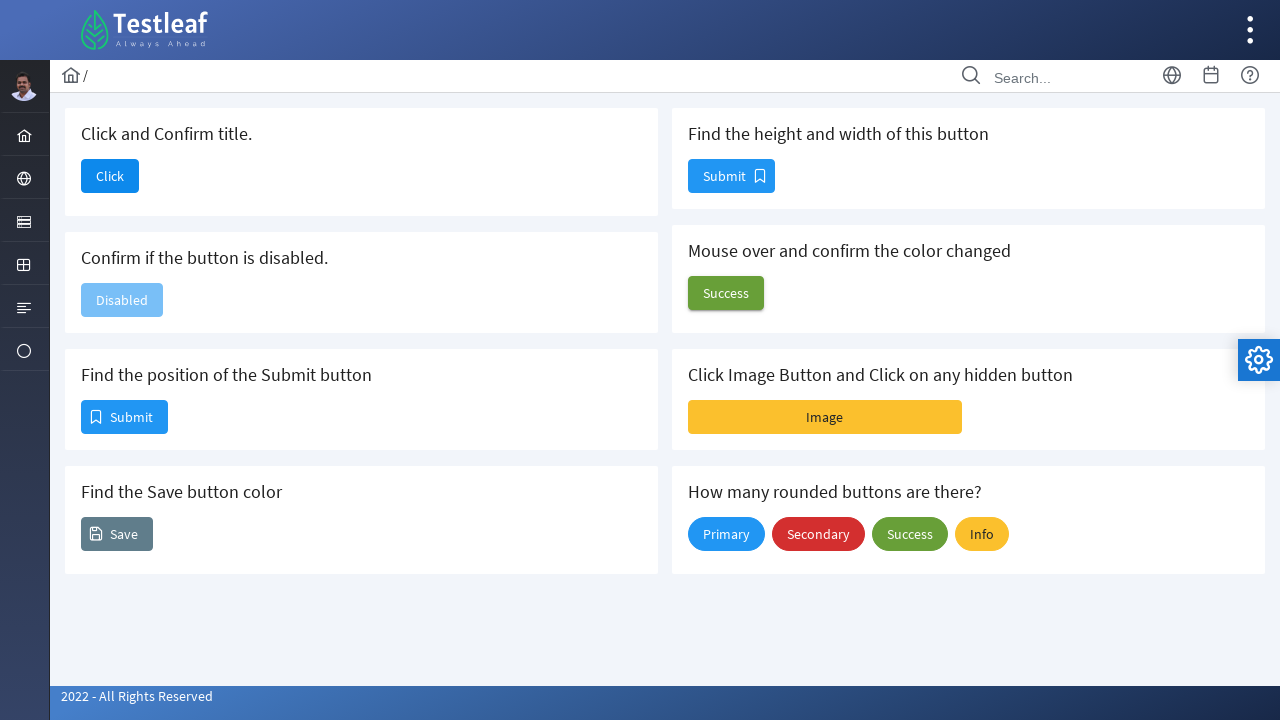

Located button for size check
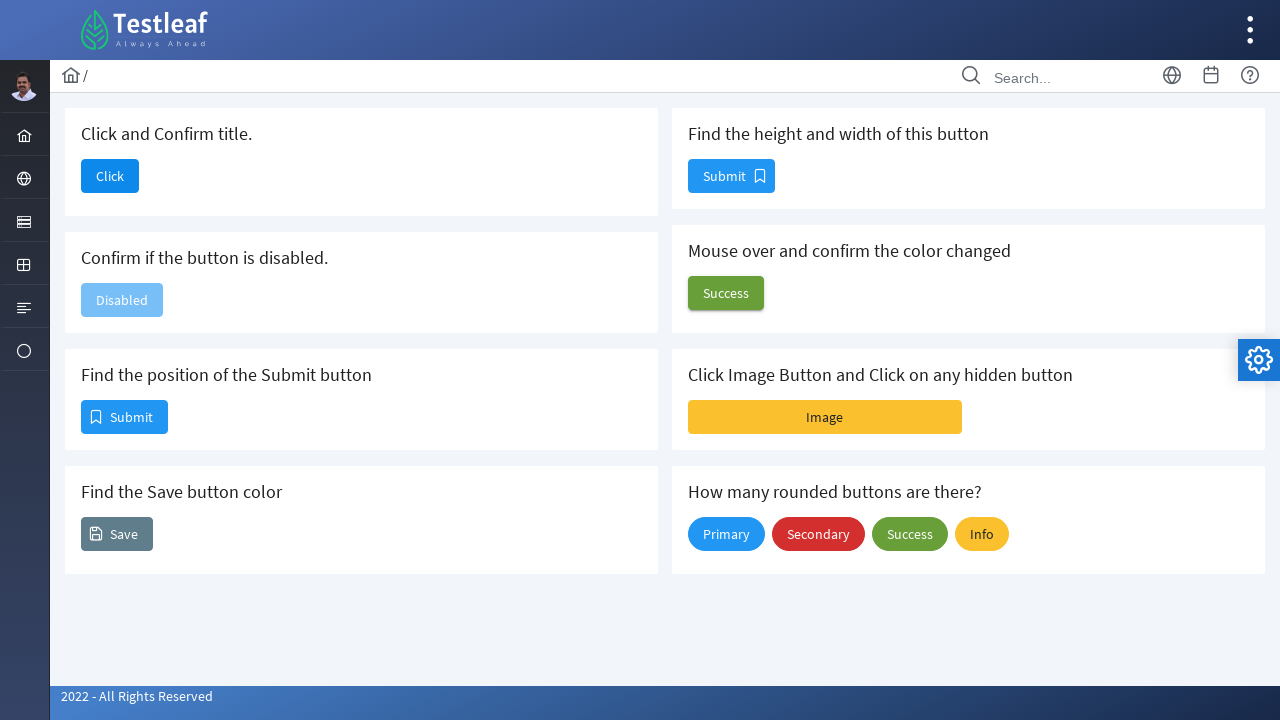

Retrieved button size: width=87, height=34
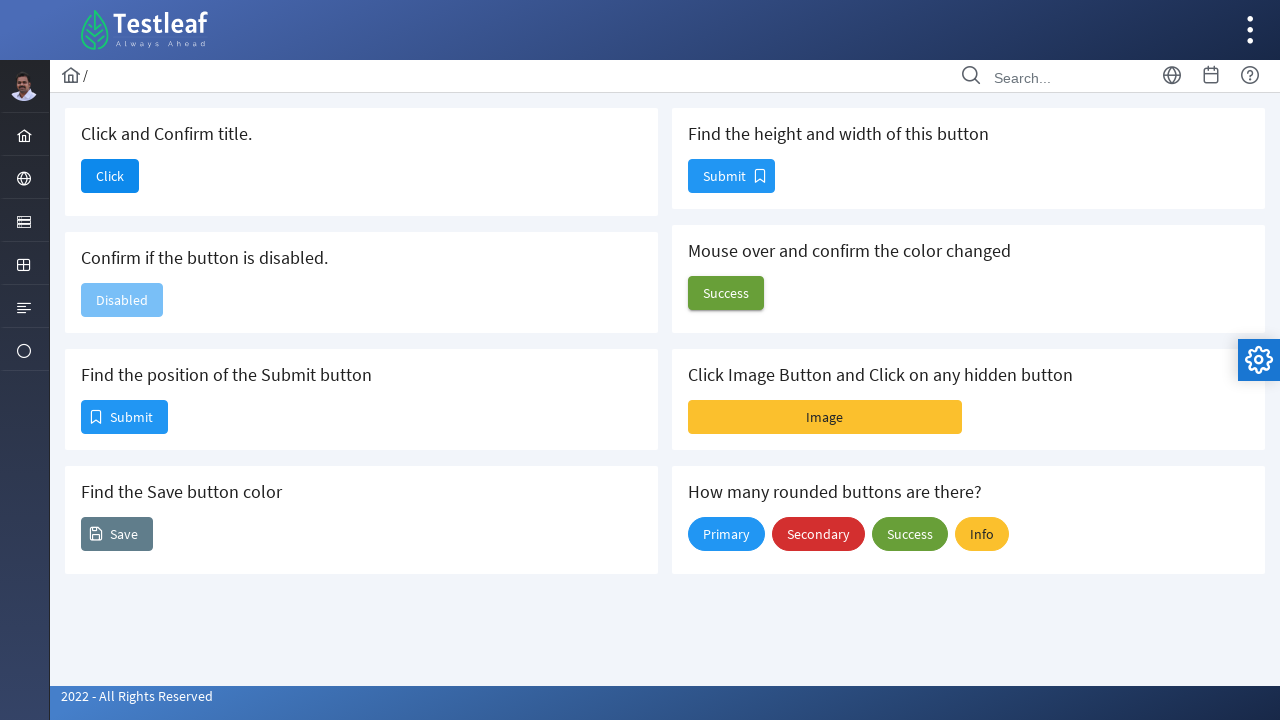

Located button for hover color change test
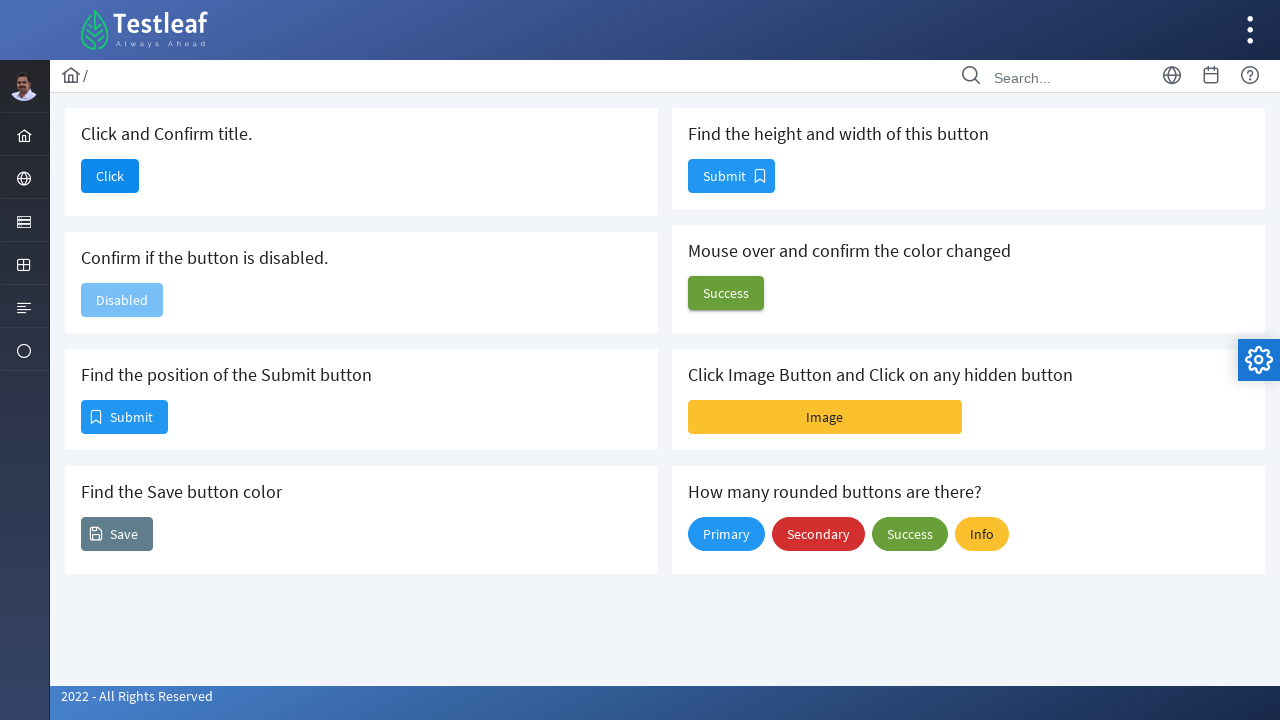

Retrieved button background color before hover: rgba(0, 0, 0, 0)
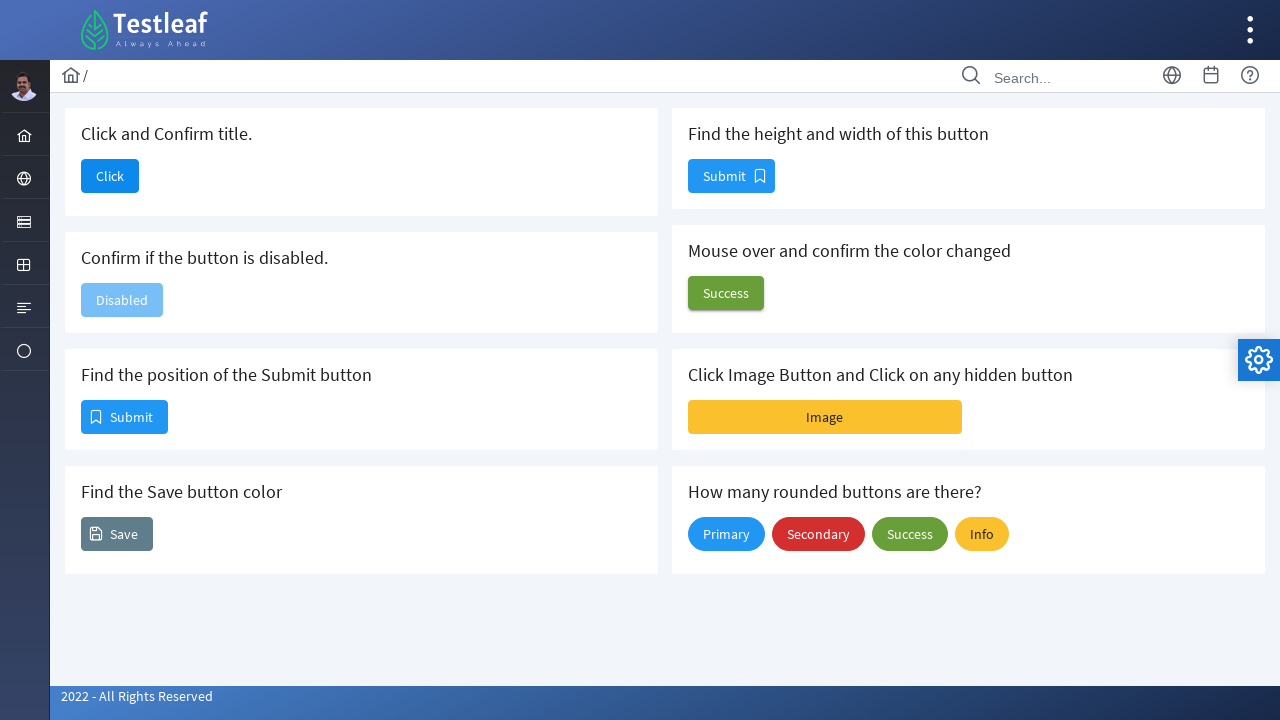

Hovered over button to test color change at (726, 293) on xpath=//h5[text()='Mouse over and confirm the color changed']/following::button[
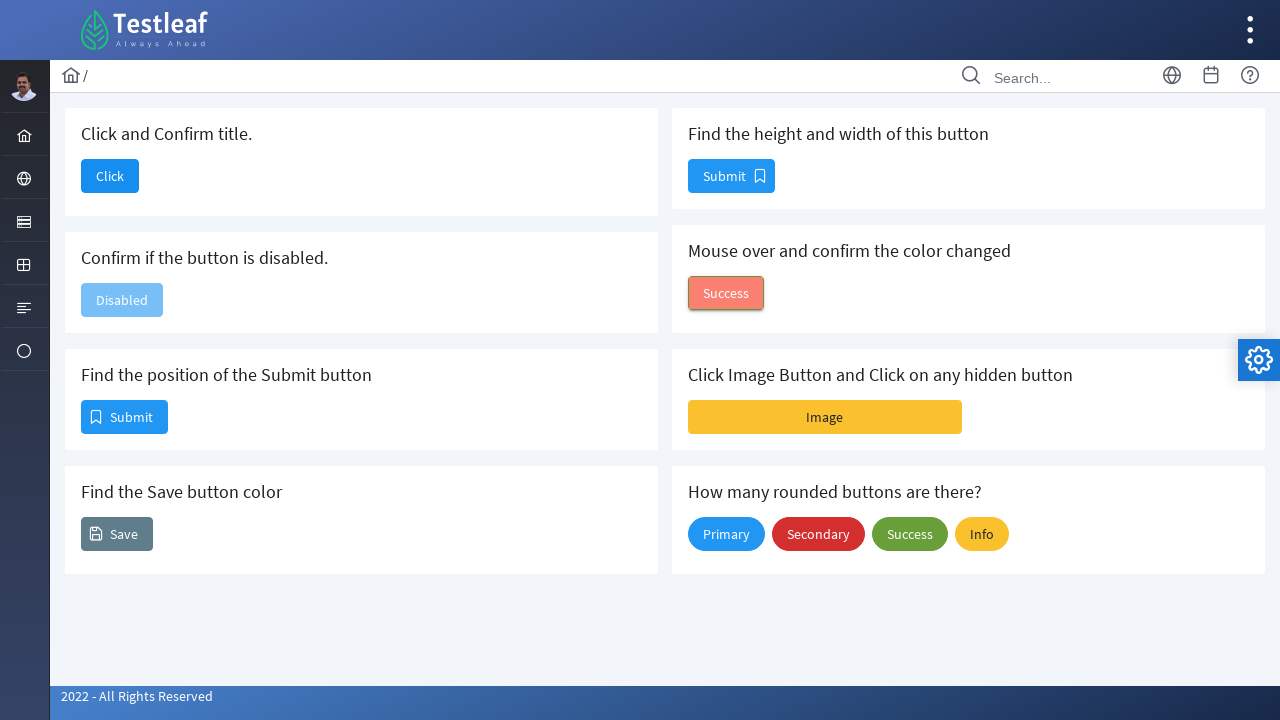

Waited 2 seconds for hover effect
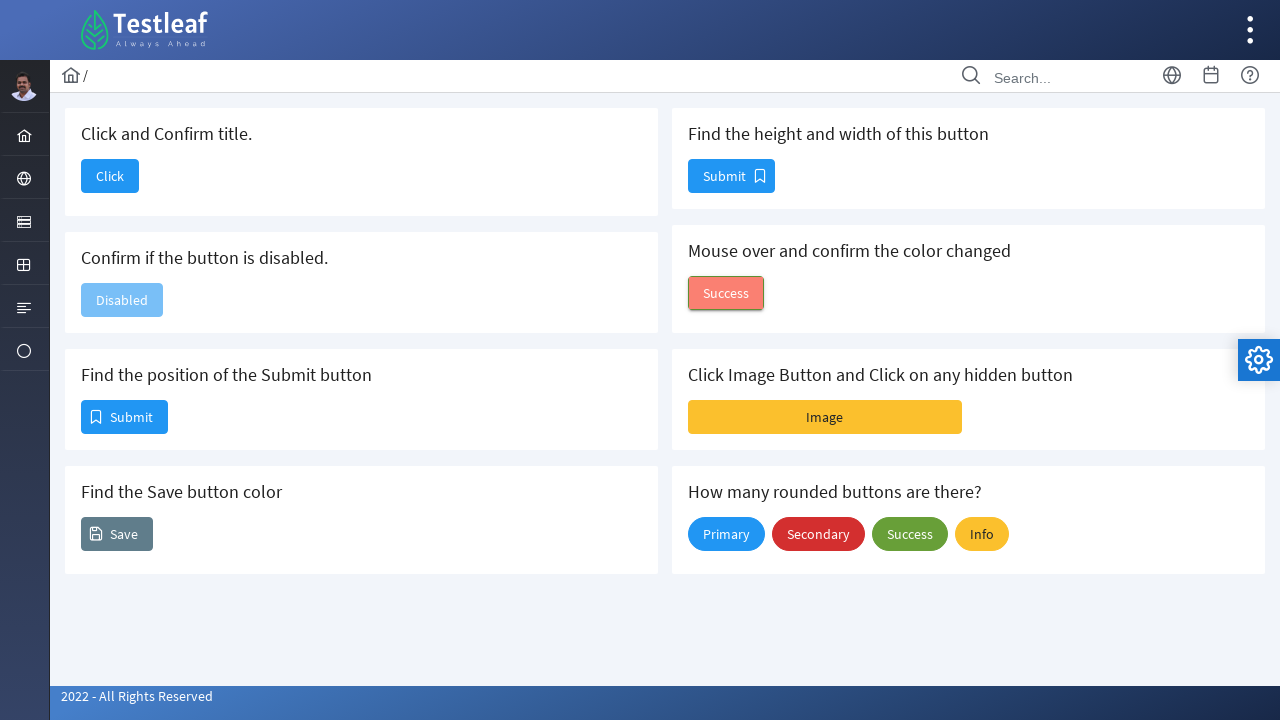

Retrieved button background color after hover: rgb(250, 128, 114)
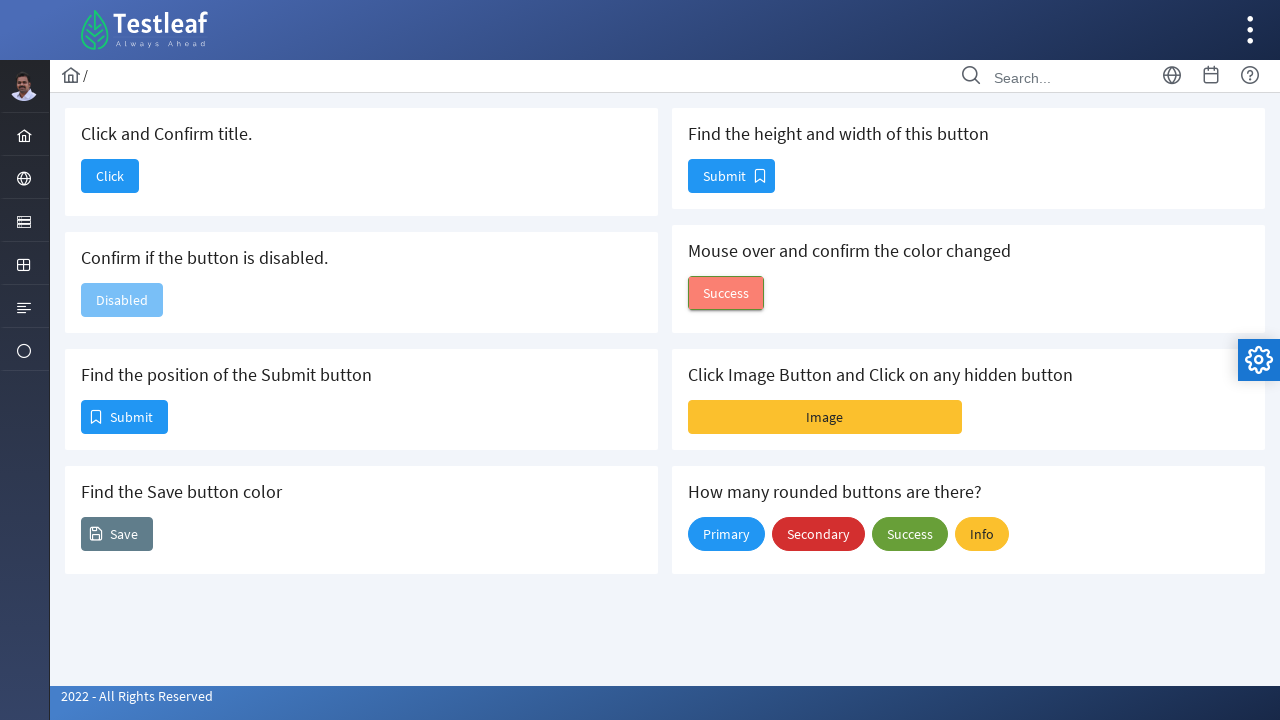

Clicked image button to reveal overlay at (825, 417) on xpath=//h5[text()='Click Image Button and Click on any hidden button']/following
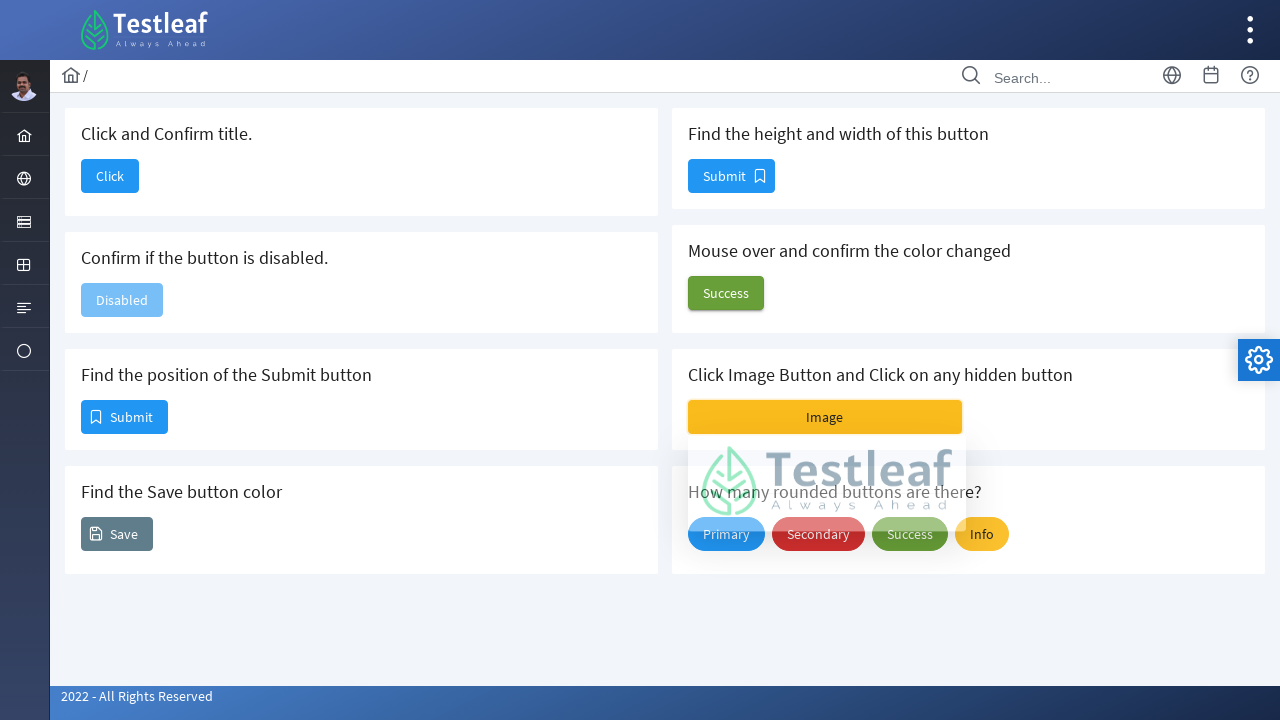

Located overlay panel
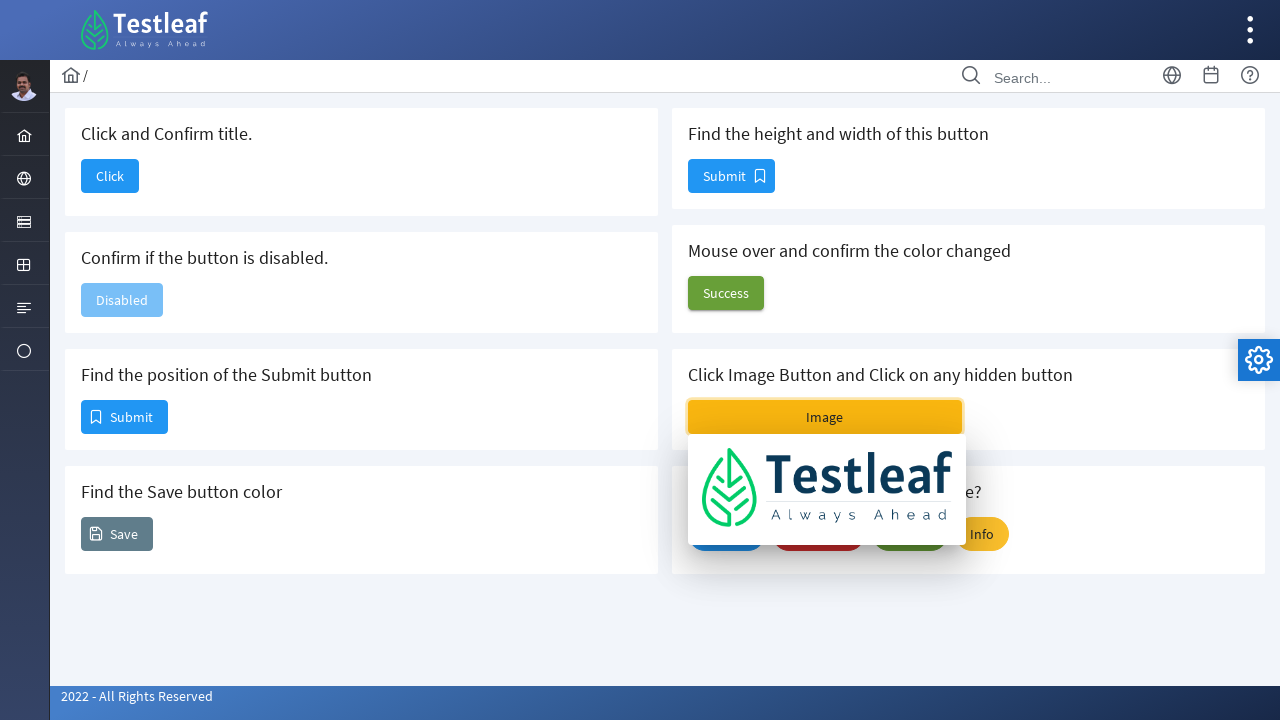

Clicked elsewhere to hide the overlay at (968, 376) on xpath=//h5[text()='Click Image Button and Click on any hidden button']
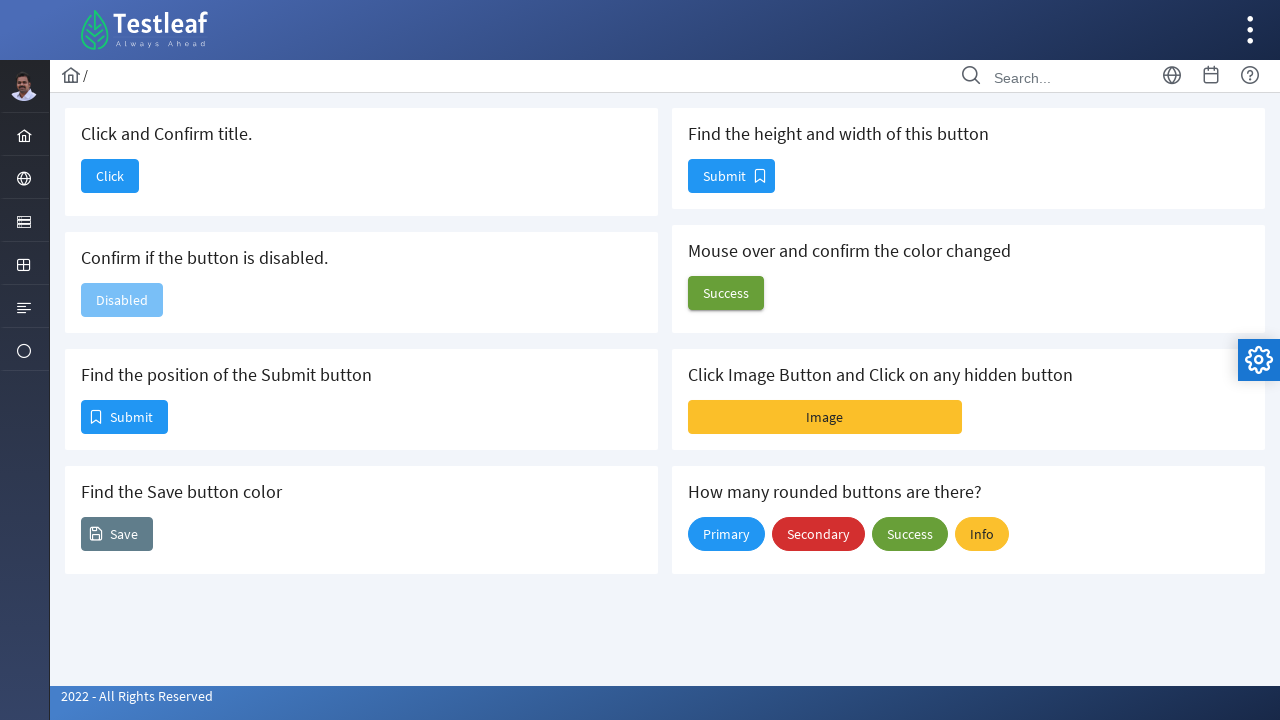

Located rounded buttons for counting
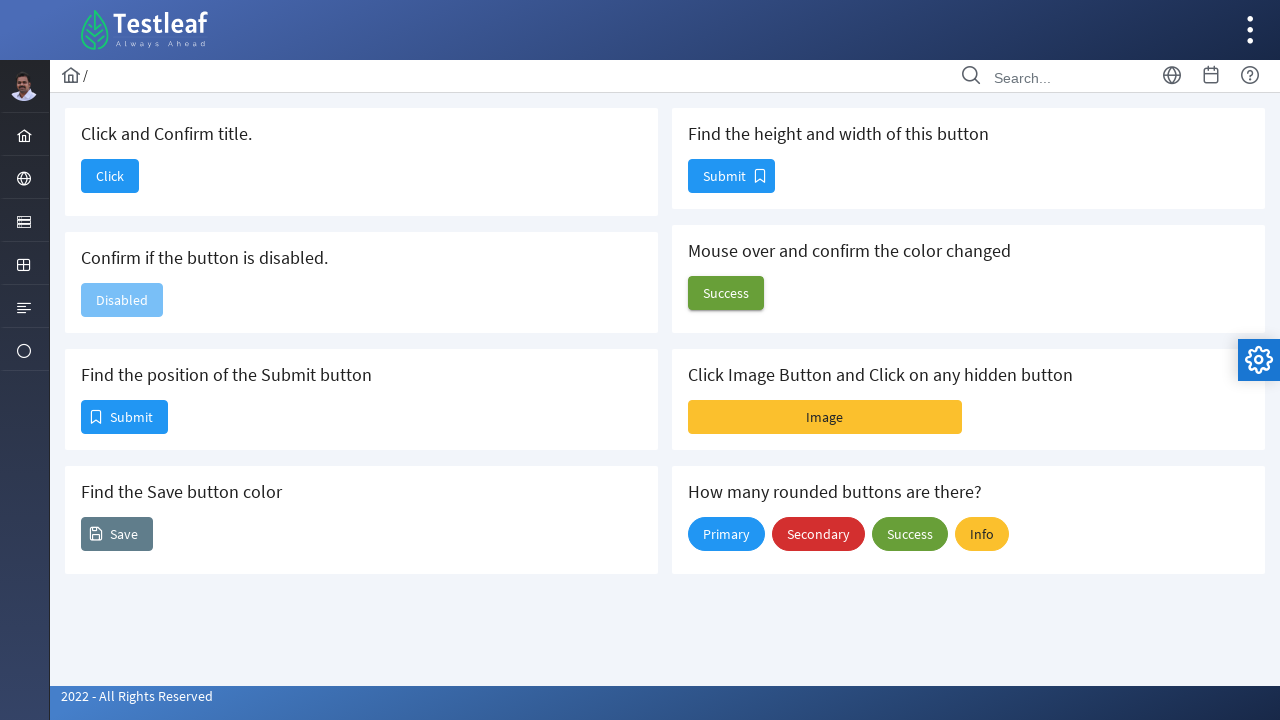

Counted rounded buttons: 4 buttons found
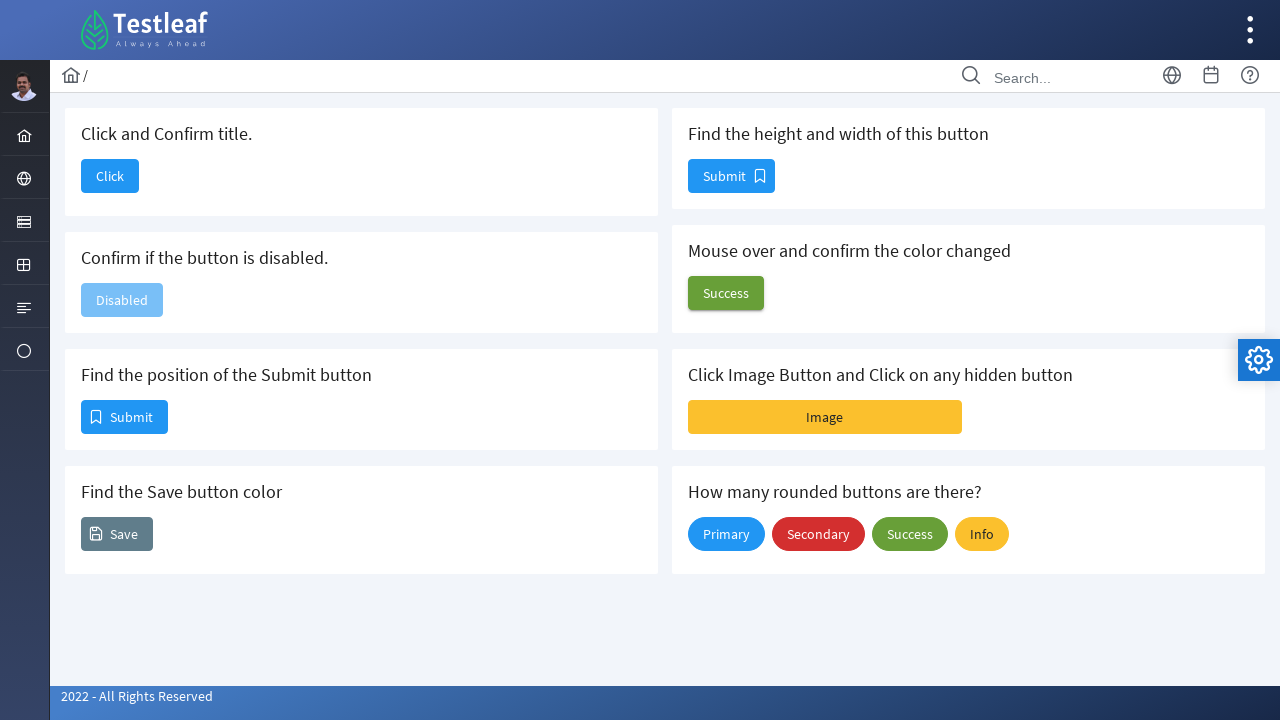

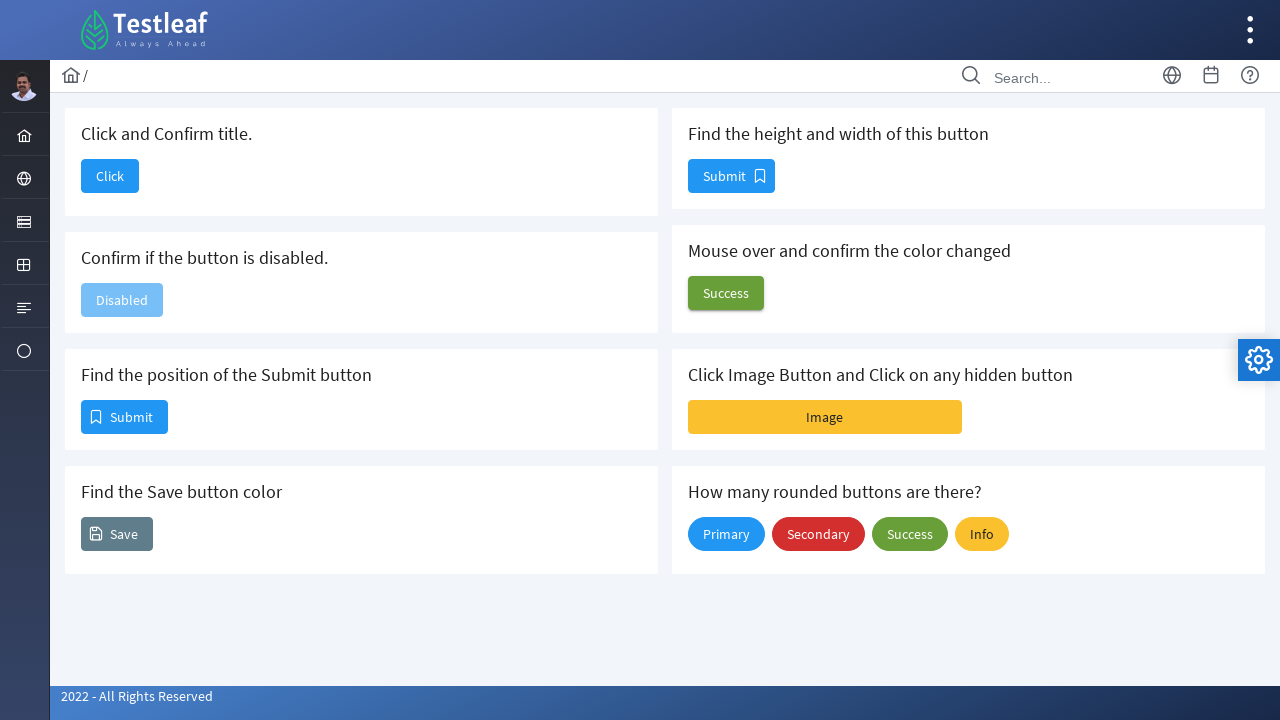